Tests table interaction on a training website by verifying table structure (rows/columns), reading cell values, sorting the table by clicking a header, and verifying the footer content.

Starting URL: https://v1.training-support.net/selenium/tables

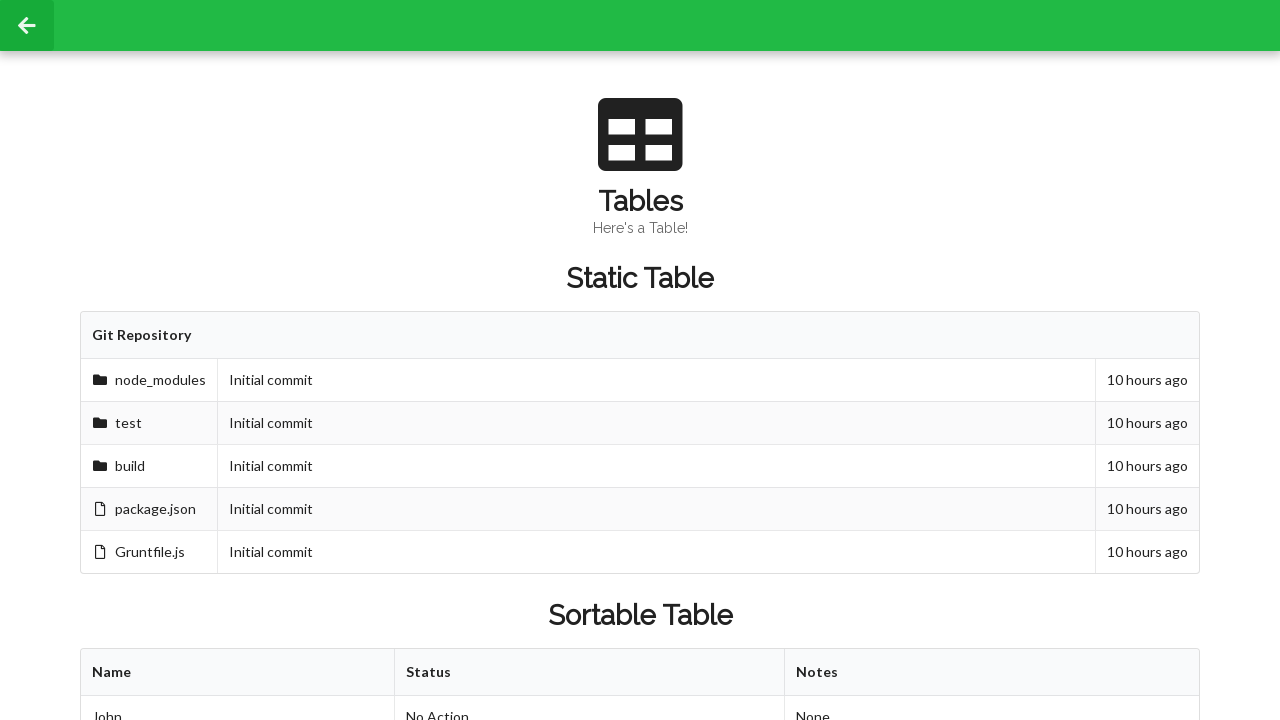

Waited for sortable table to load
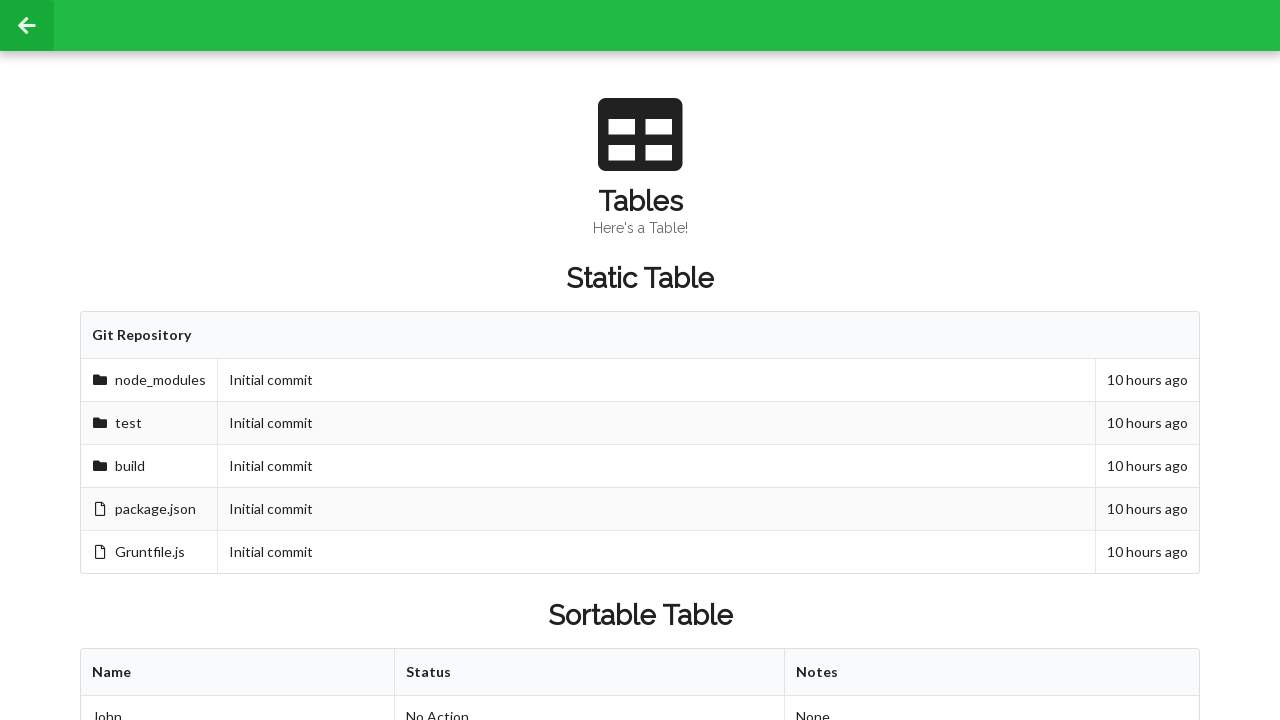

Retrieved table columns: found 3 columns in first row
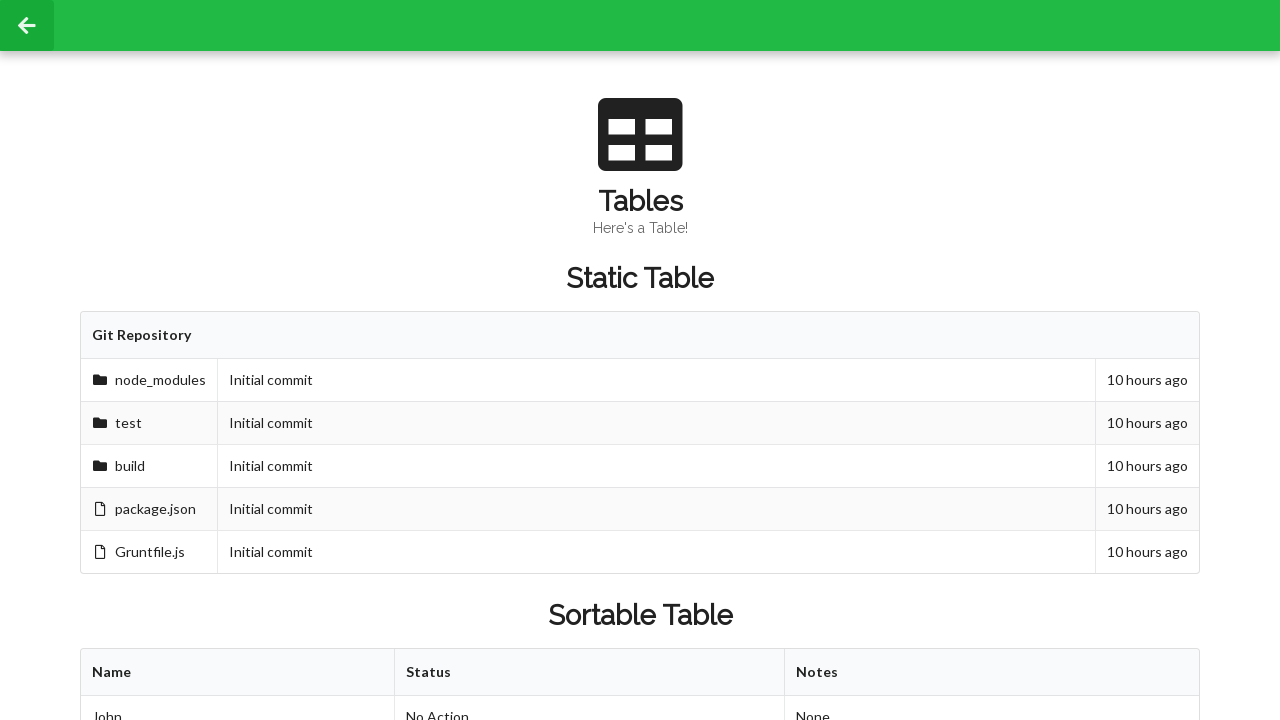

Retrieved table rows: found 3 rows in table
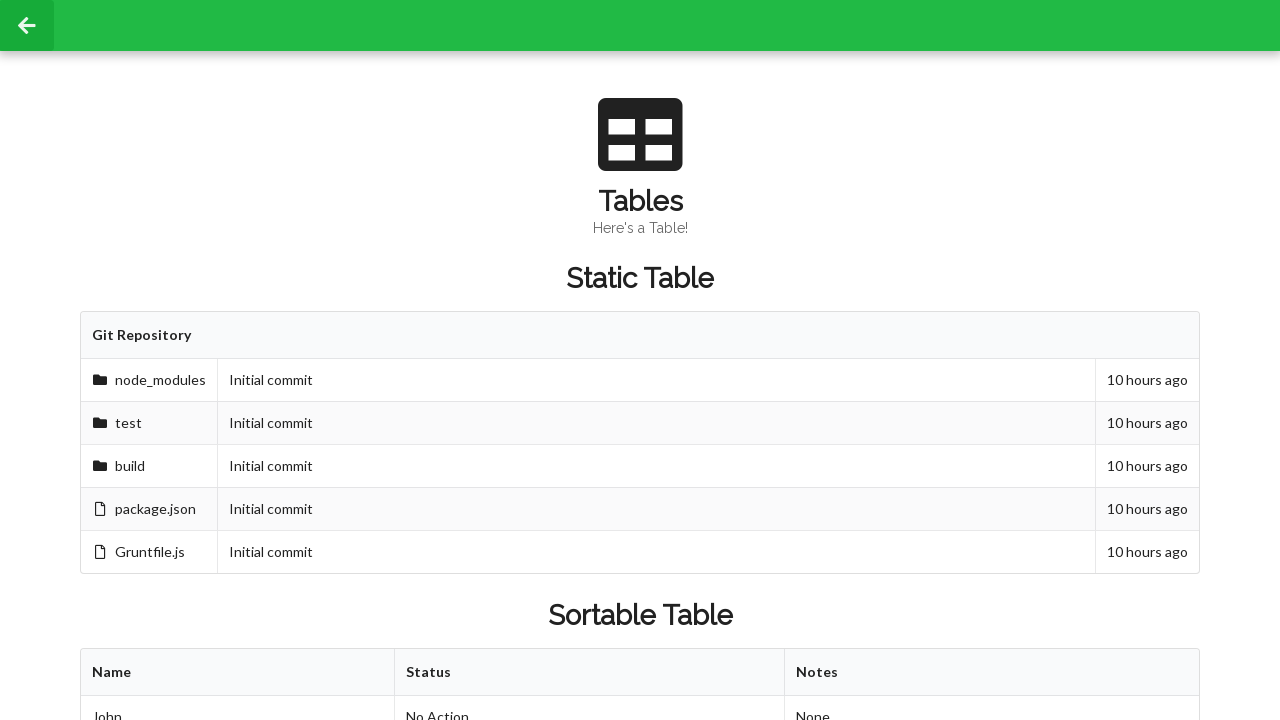

Read cell value from second row, second column: 'Approved'
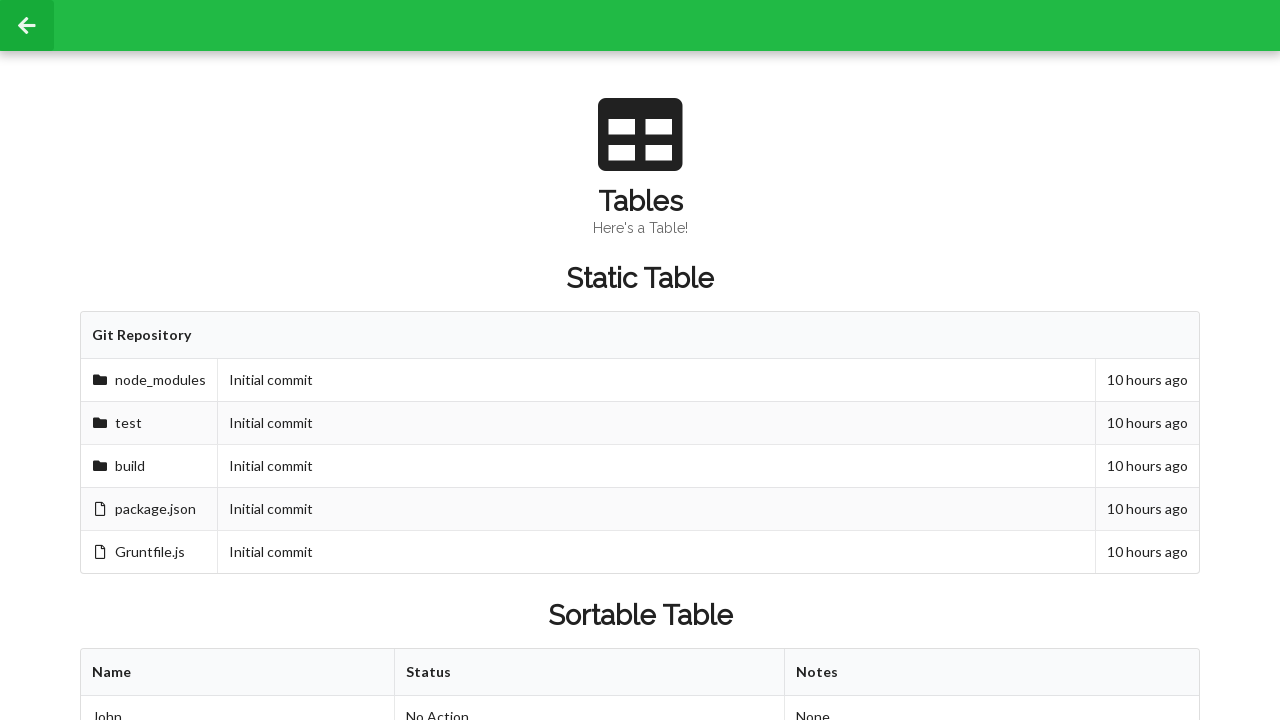

Clicked first table header to sort the table at (238, 673) on xpath=//table[@id='sortableTable']/thead/tr/th
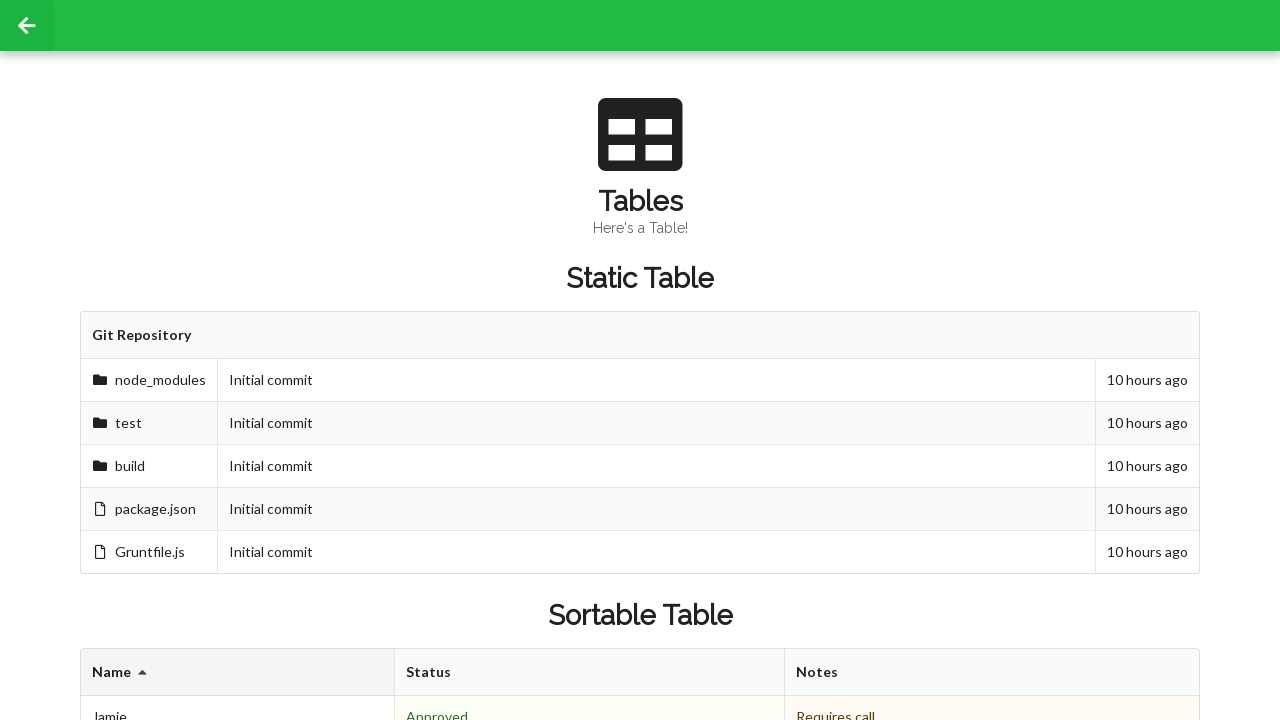

Read cell value from second row, second column after sorting: 'Denied'
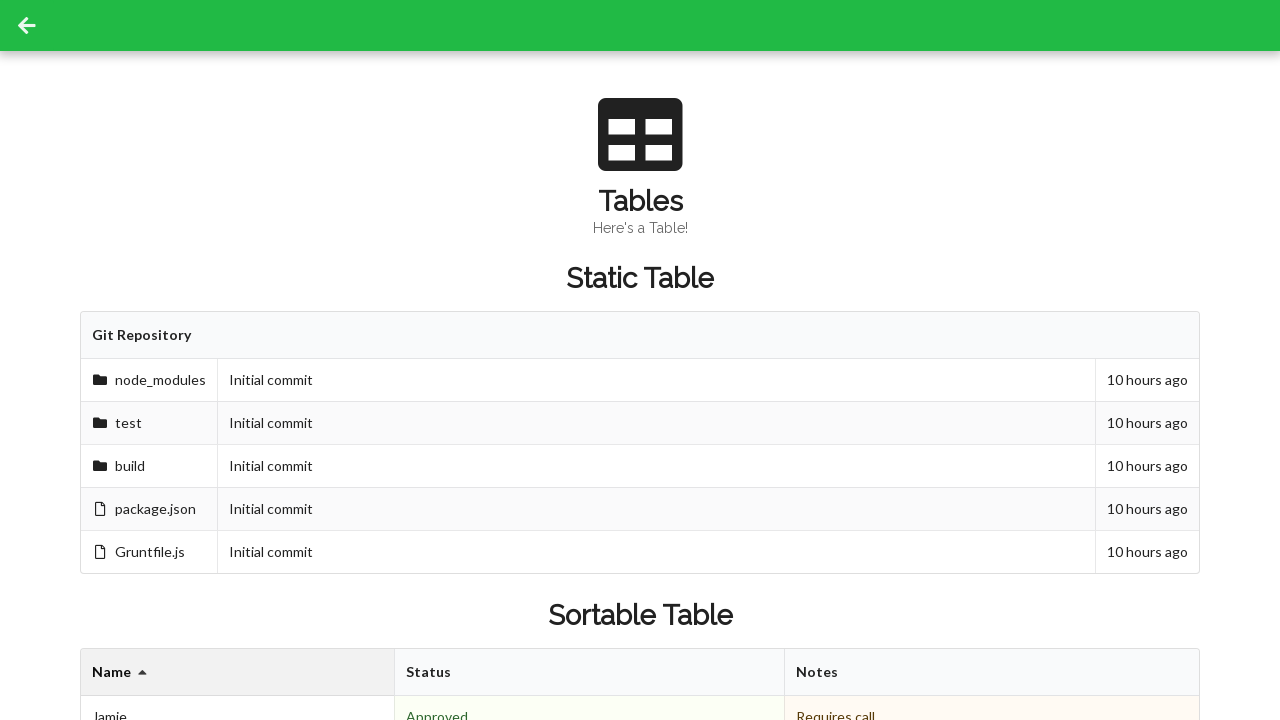

Retrieved table footer cells: found 3 footer cells
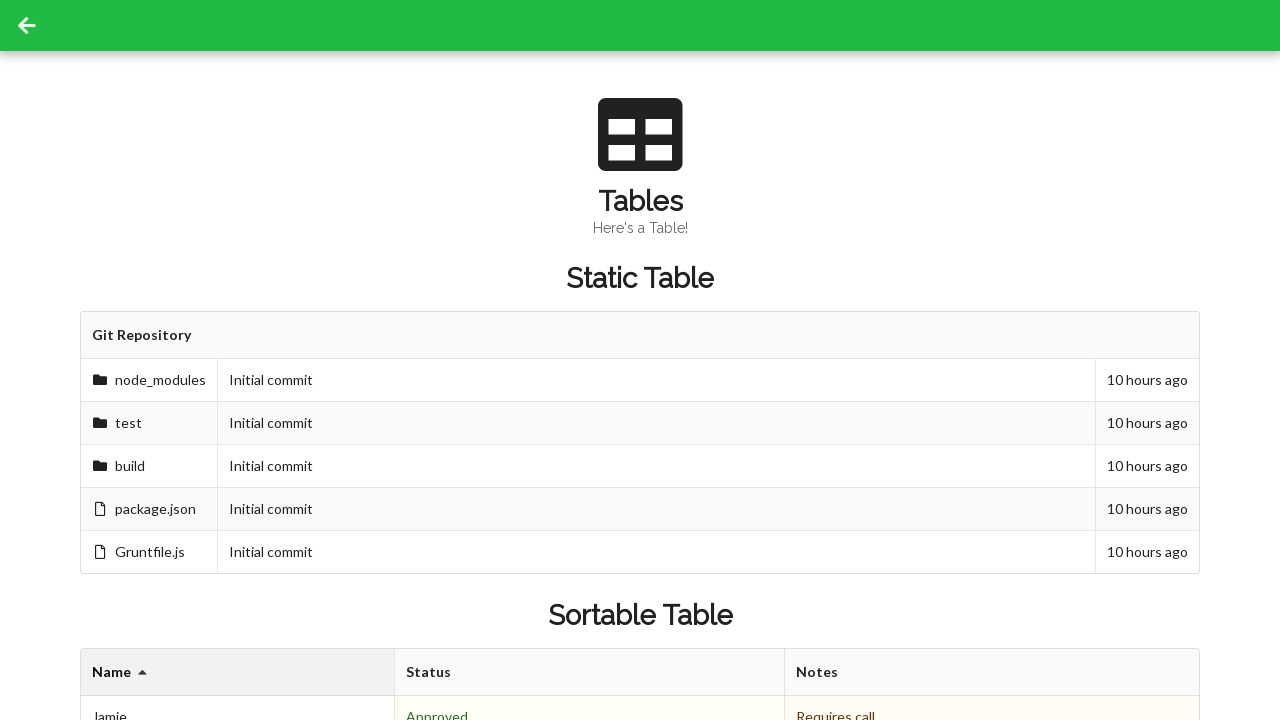

Read footer cell value: '3 People'
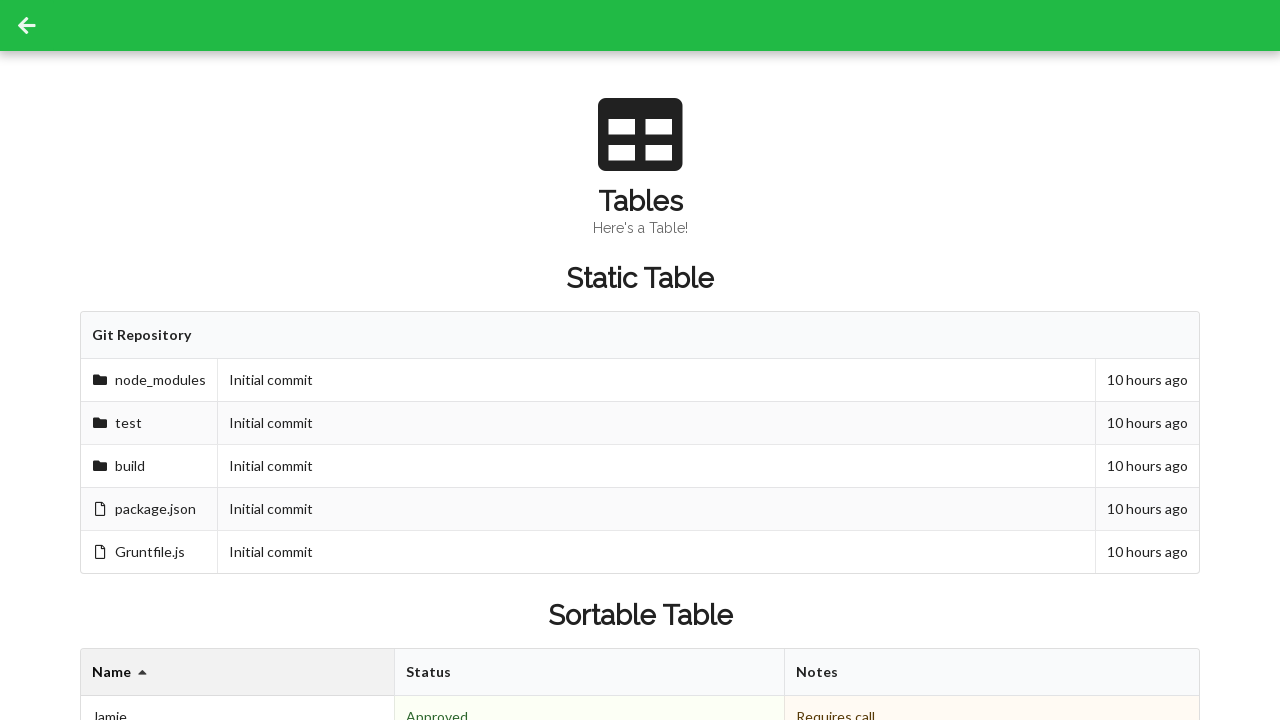

Read footer cell value: '2 Approved'
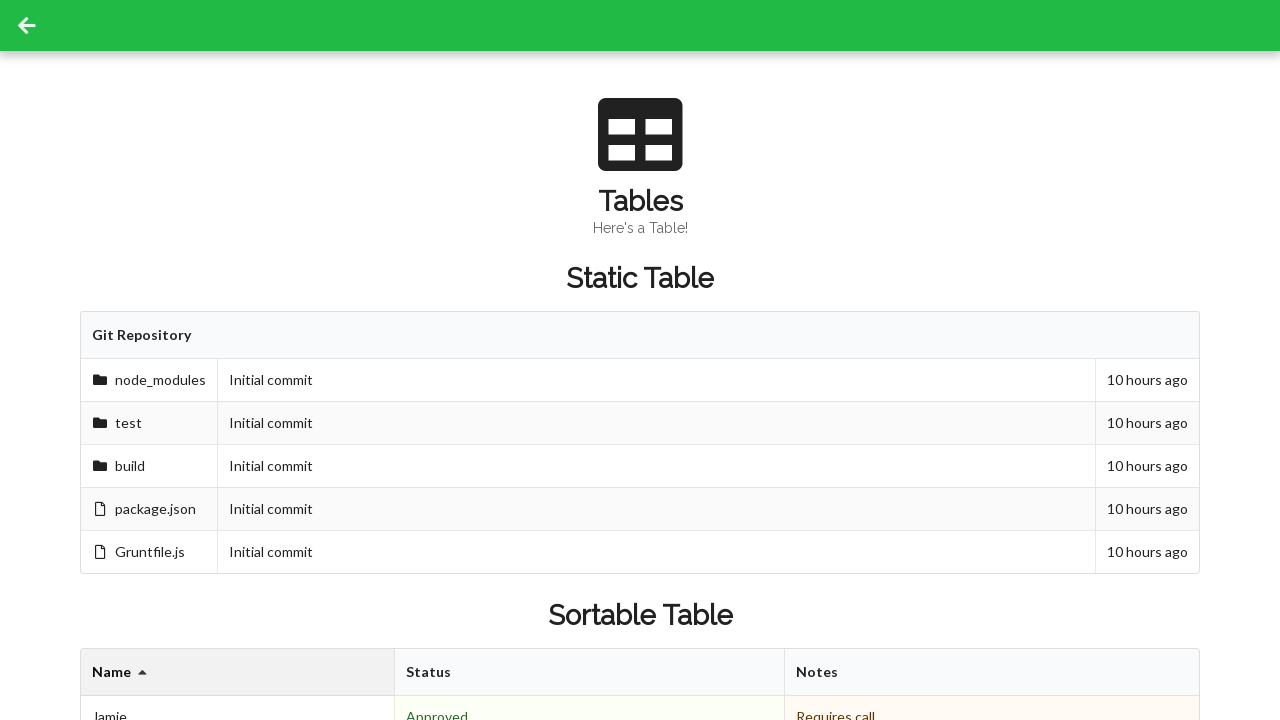

Read footer cell value: ''
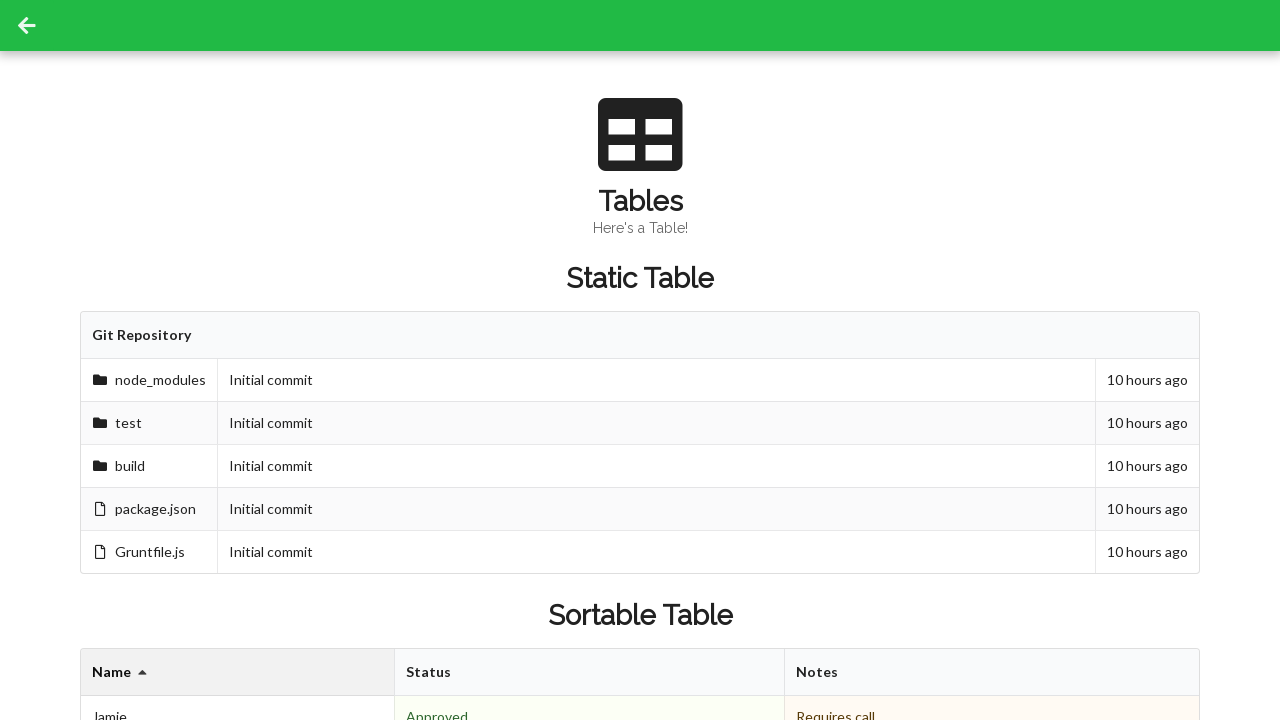

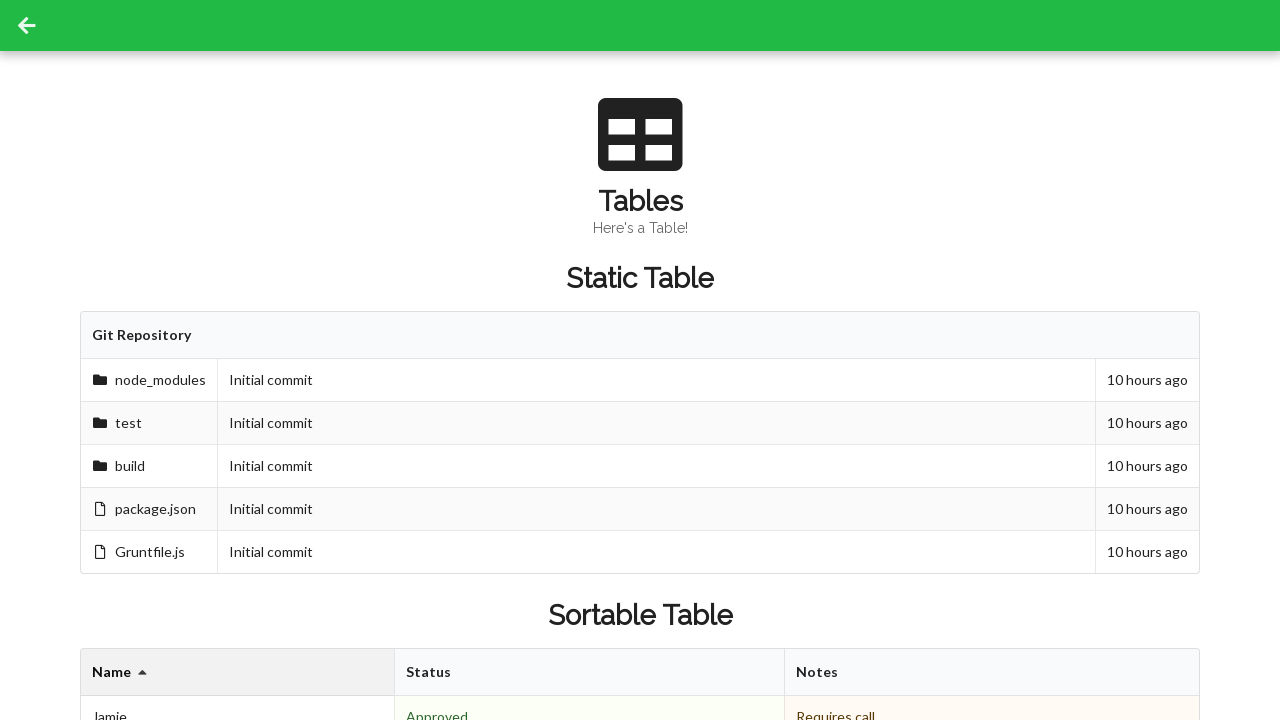